Tests contact form validation by clicking submit without filling required fields, checking error messages appear

Starting URL: http://jupiter.cloud.planittesting.com

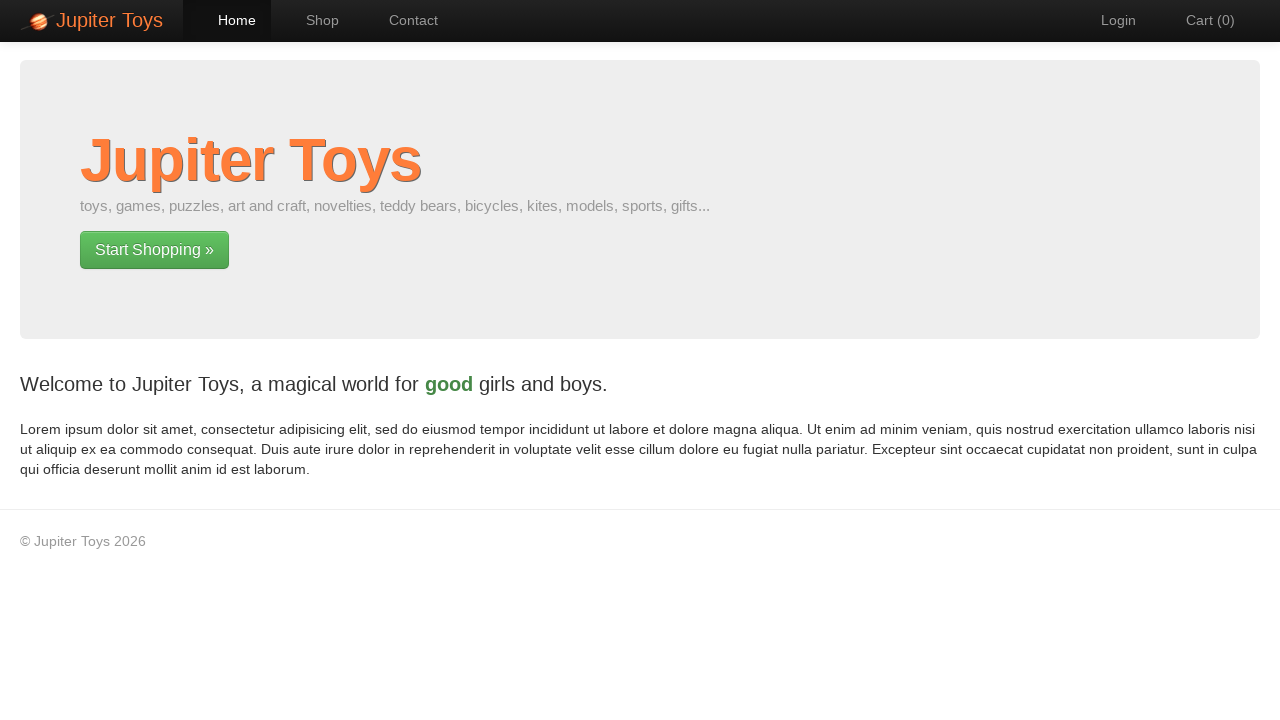

Clicked Contact link to navigate to contact form at (404, 20) on xpath=//a[contains(text(),'Contact')]
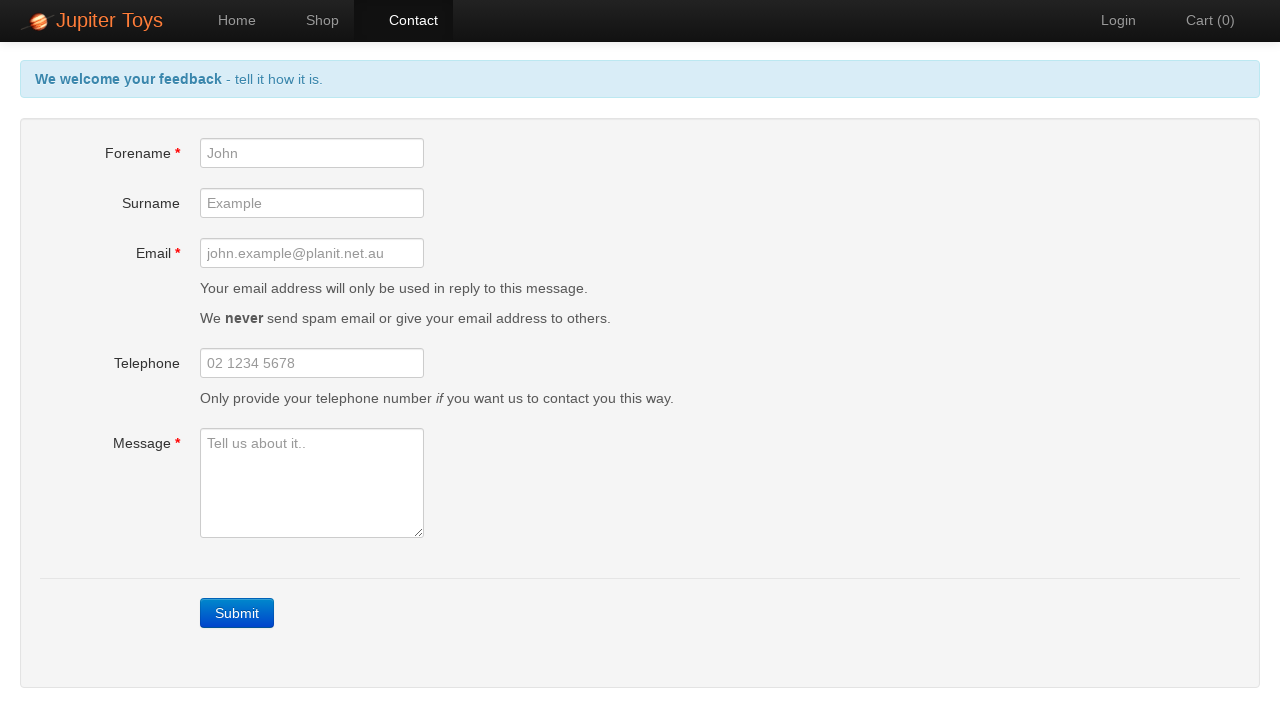

Clicked Submit button without filling required fields at (237, 613) on xpath=//a[contains(text(),'Submit')]
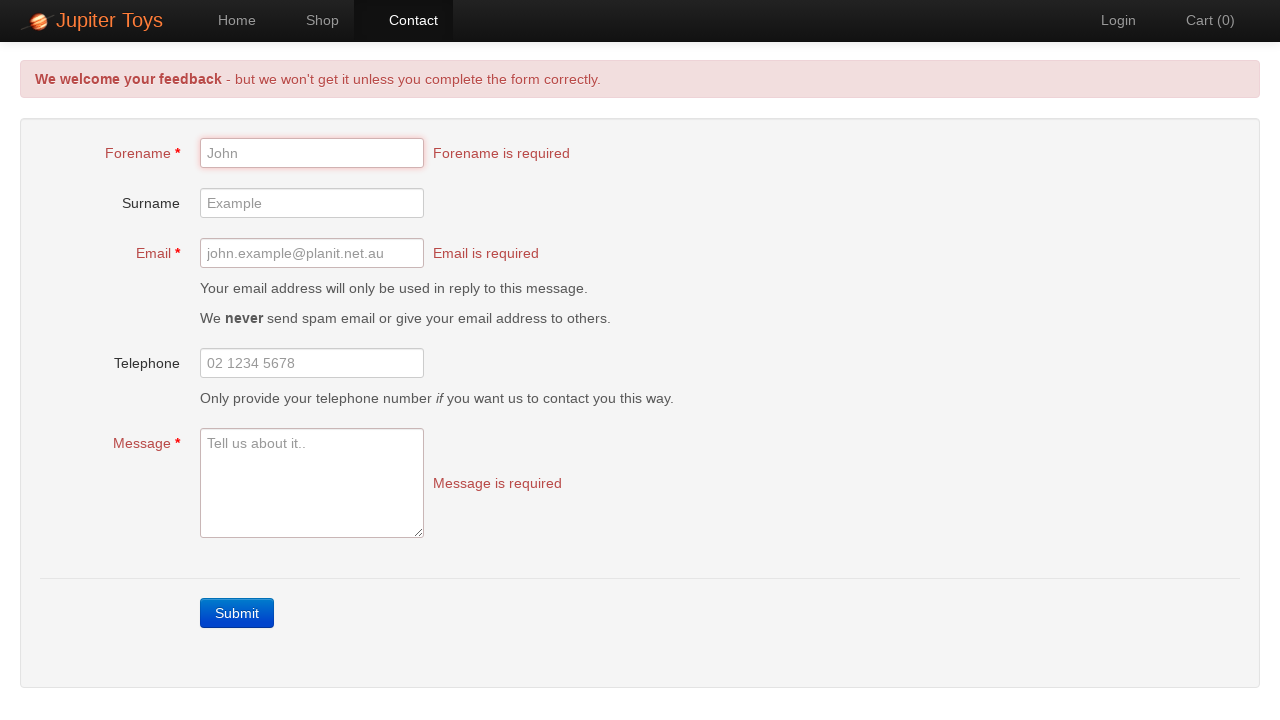

Verified 'Forename is required' error message appeared
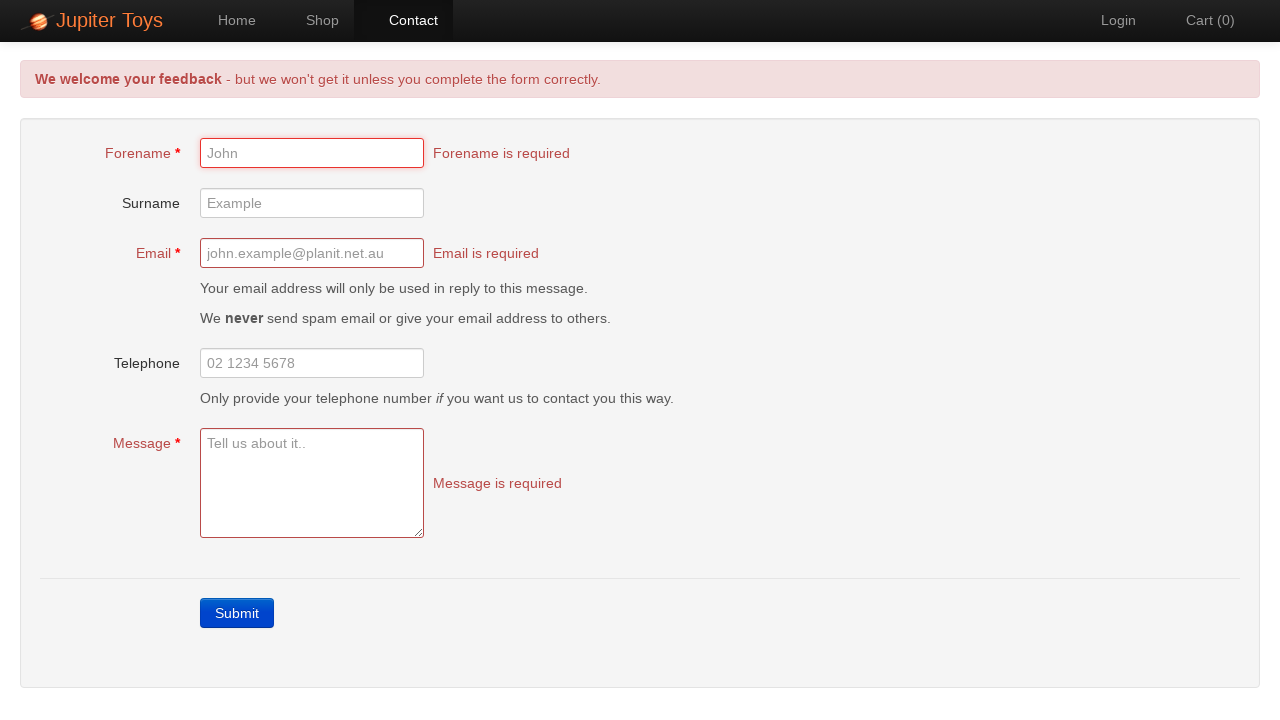

Verified 'Email is required' error message appeared
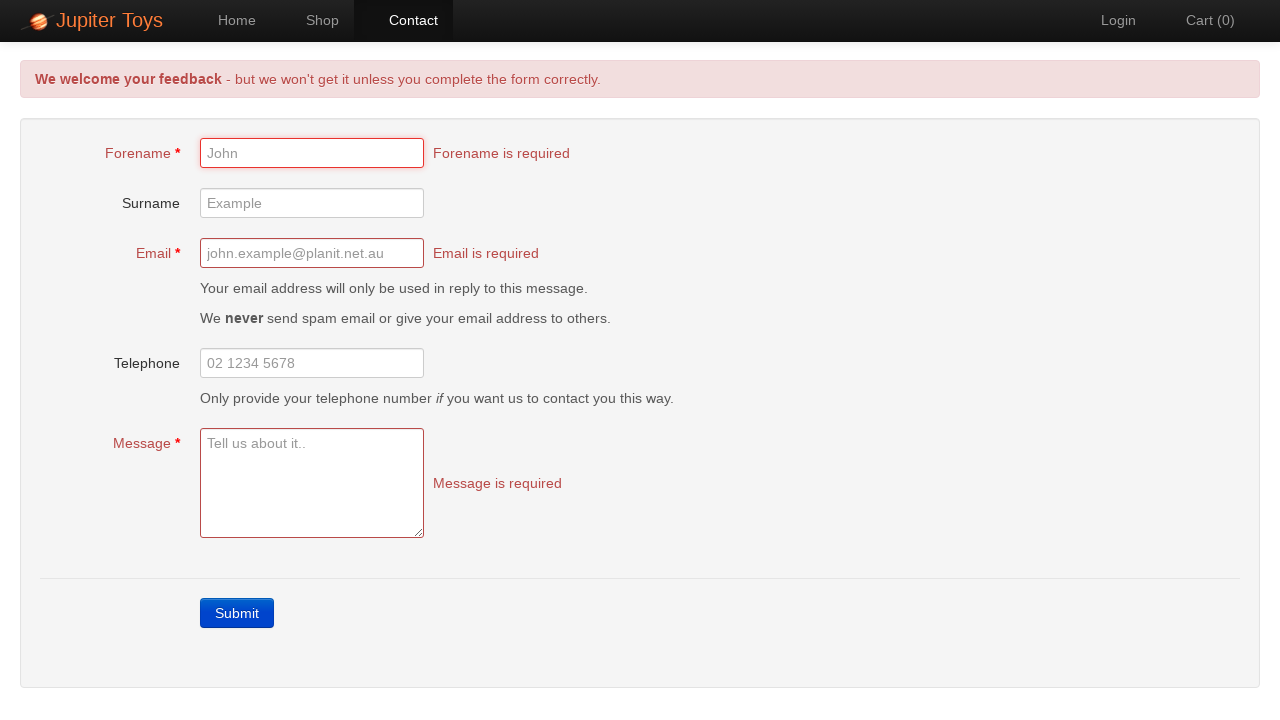

Verified 'Message is required' error message appeared
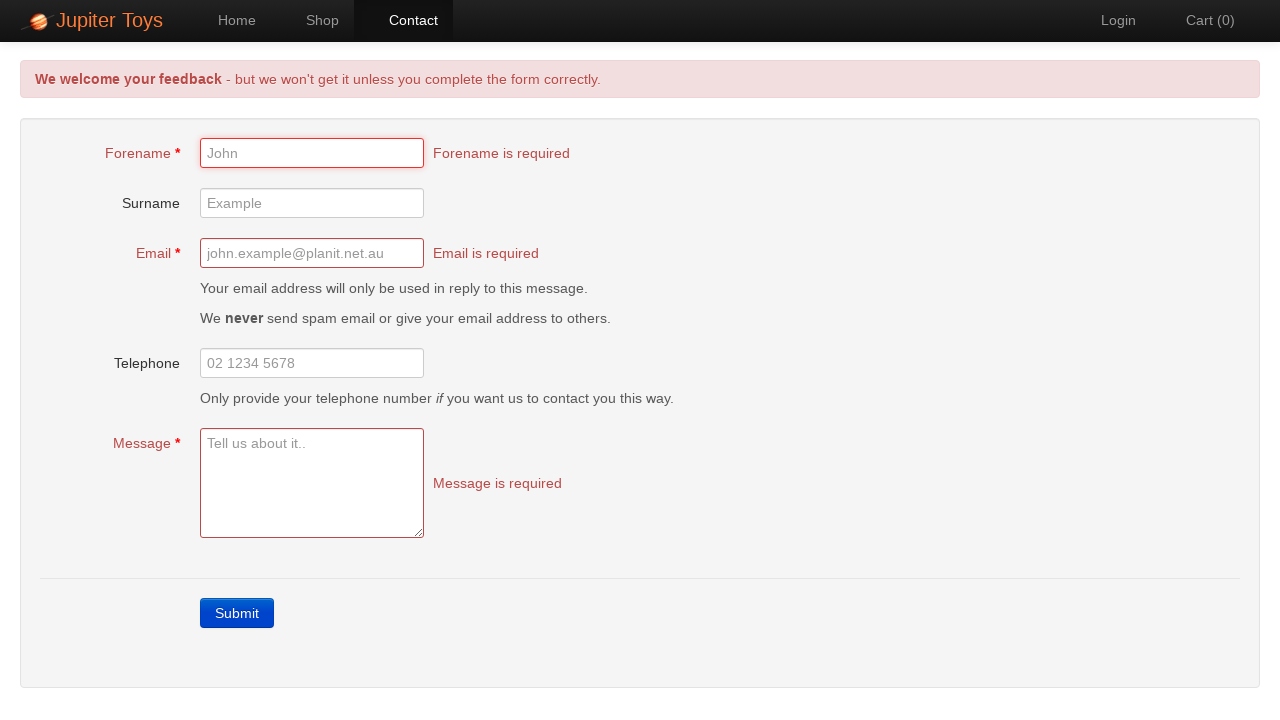

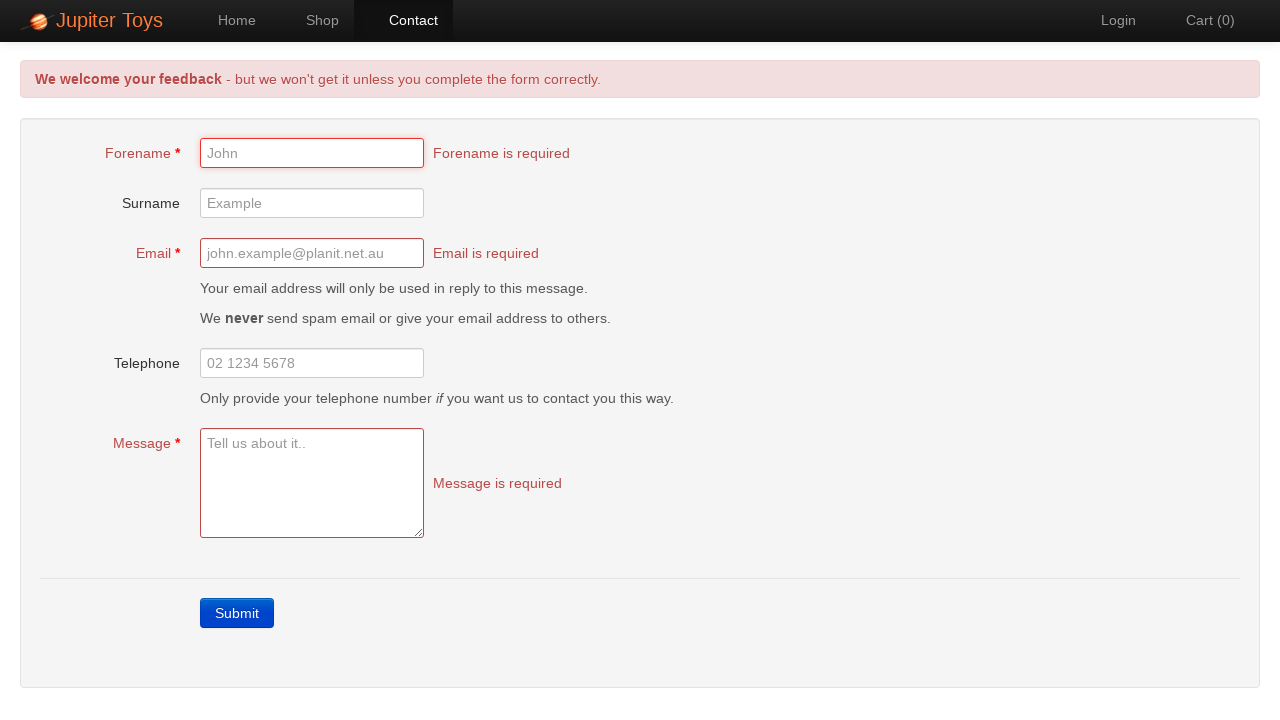